Tests clicking on the Laptops category link on the DemoBlaze e-commerce demo site and verifies navigation to the laptops section.

Starting URL: https://www.demoblaze.com/index.html

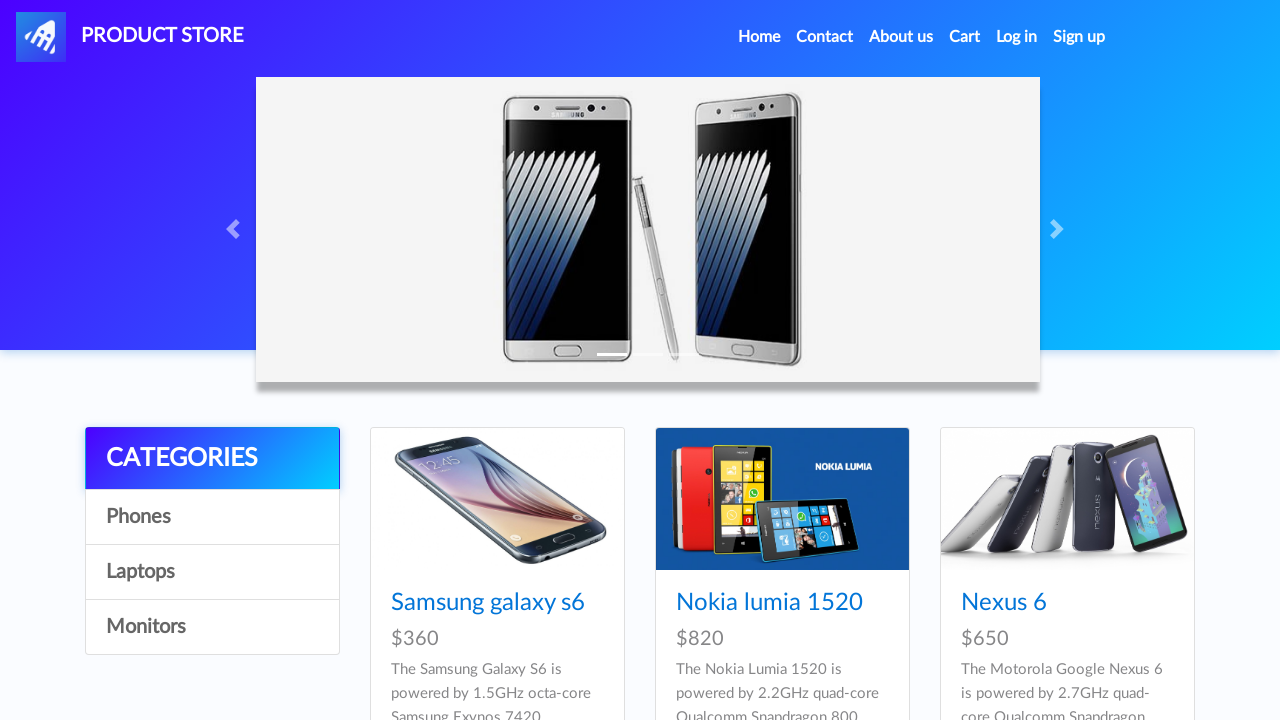

Clicked on the Laptops category link at (212, 572) on xpath=/html/body/div[5]/div/div[1]/div/a[3]
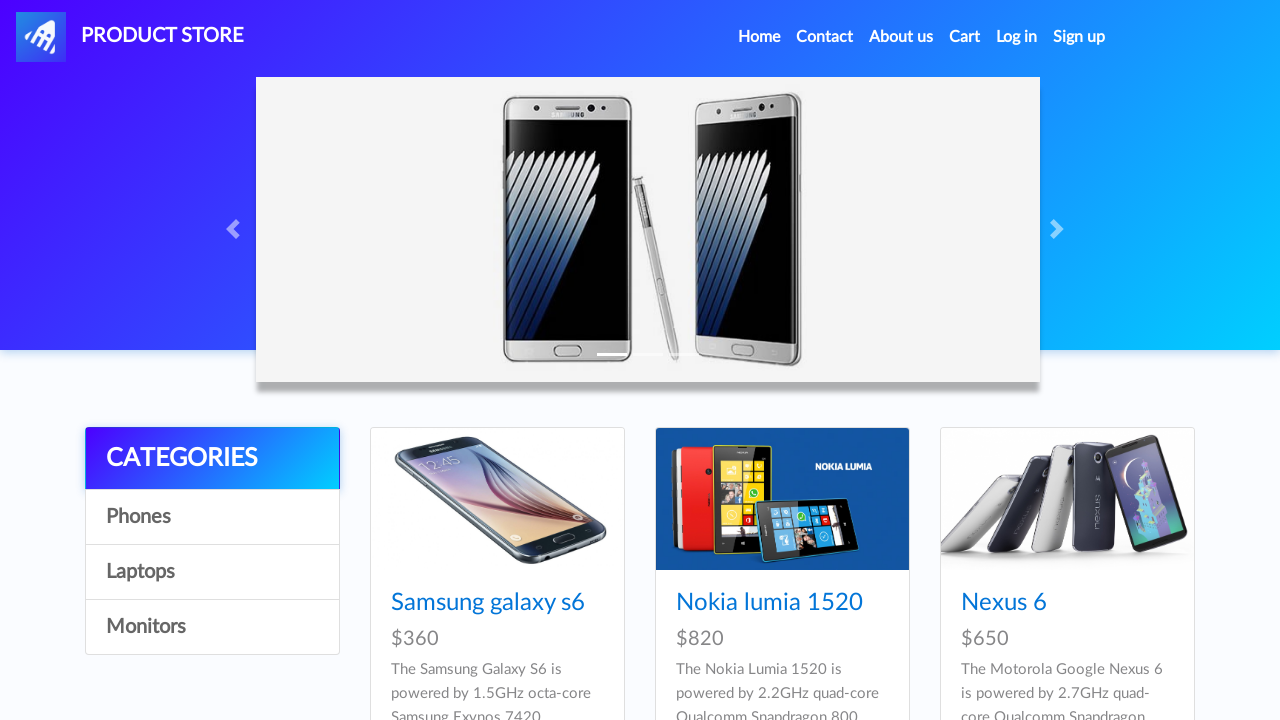

Waited for the laptops section to load and verified navigation to laptops section
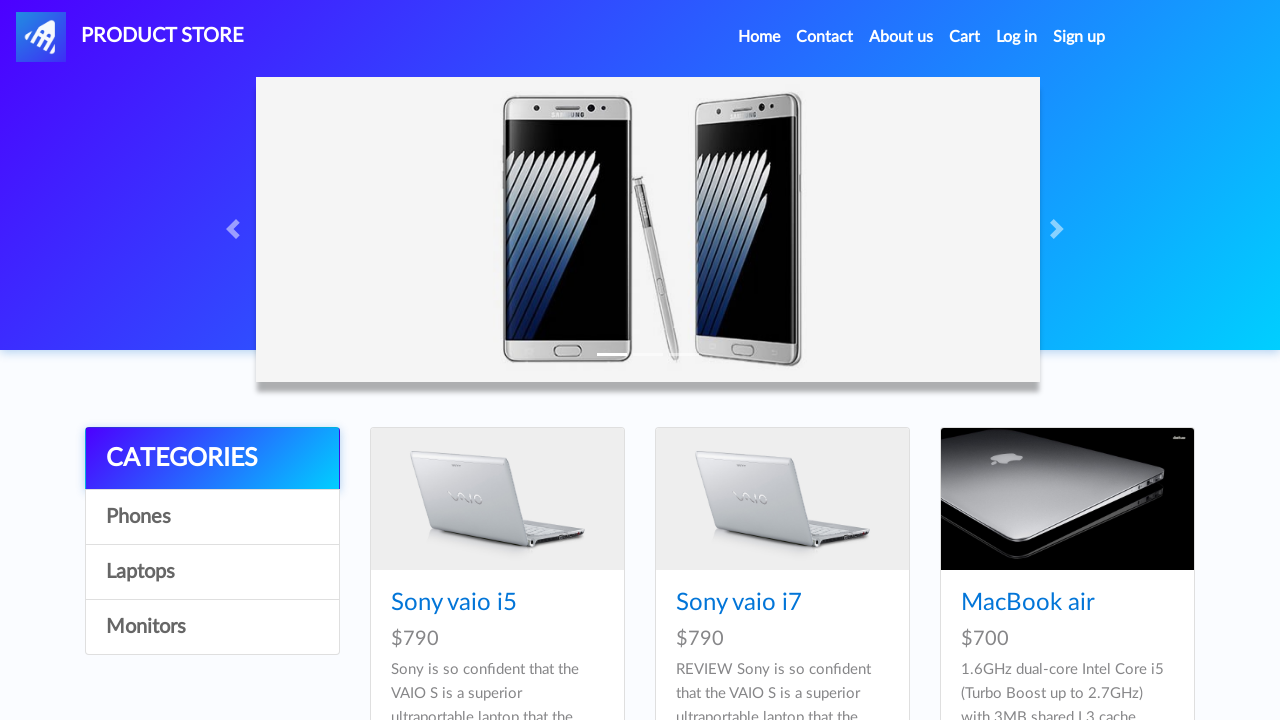

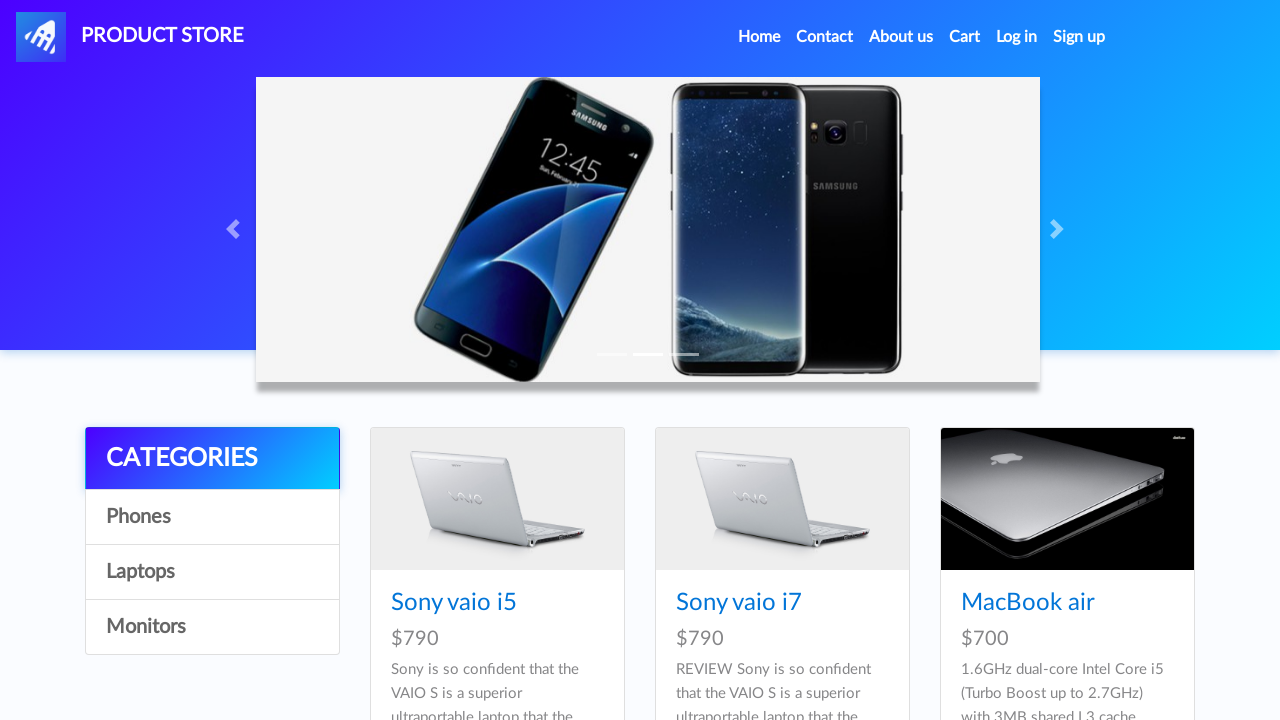